Navigates to the AmIUnique fingerprint checking website to view browser fingerprint information

Starting URL: https://amiunique.org/fingerprint

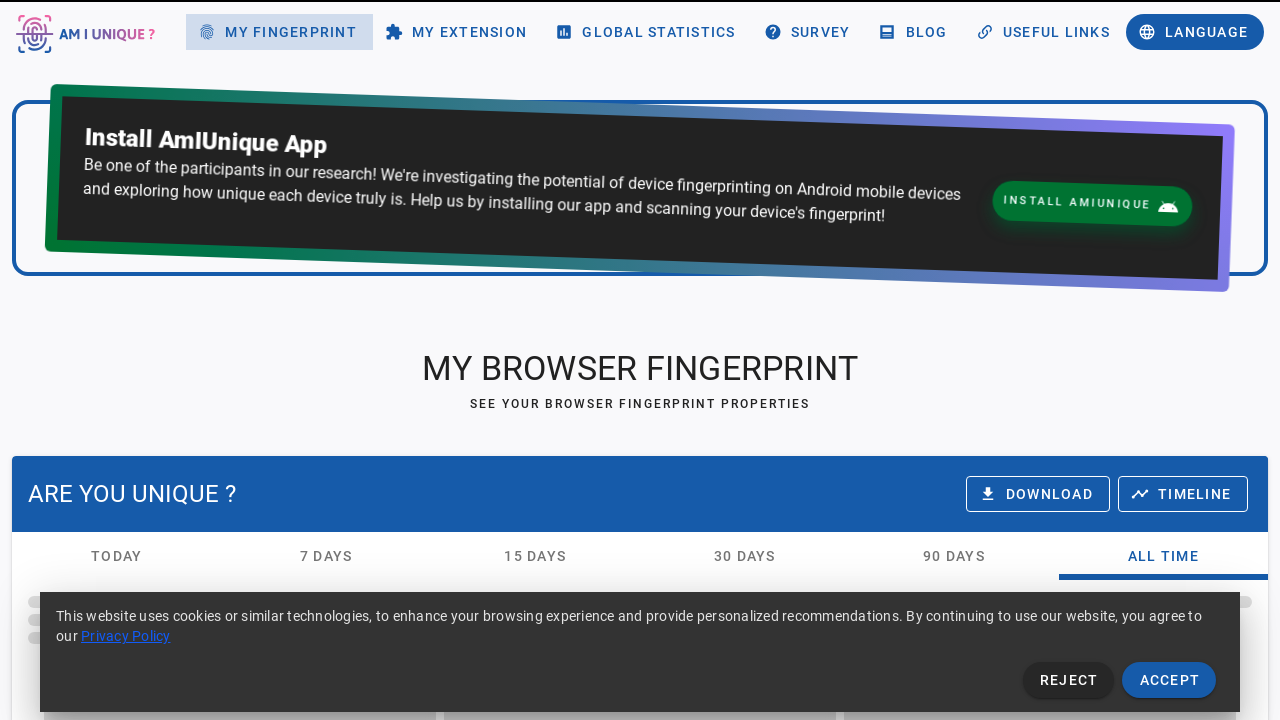

Waited for fingerprint page to load with networkidle state
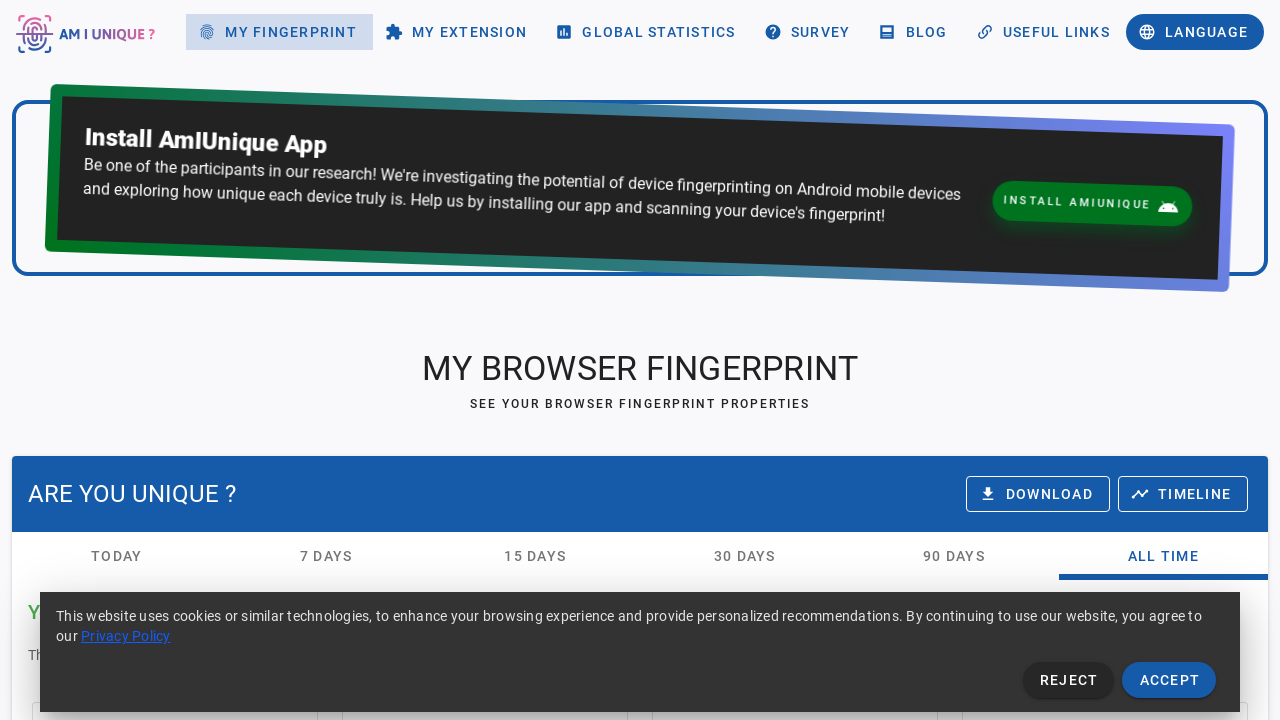

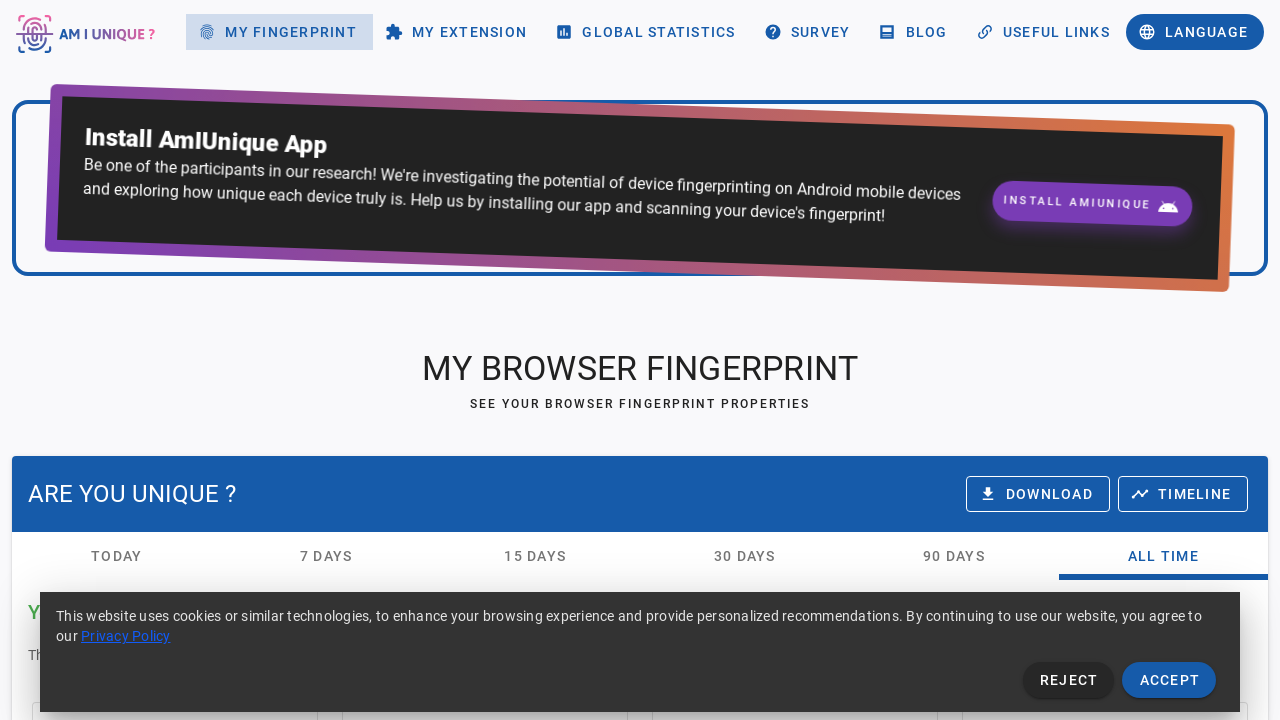